Tests a text box form by filling in full name, email, current address, and permanent address fields, then submitting the form.

Starting URL: https://demoqa.com/text-box

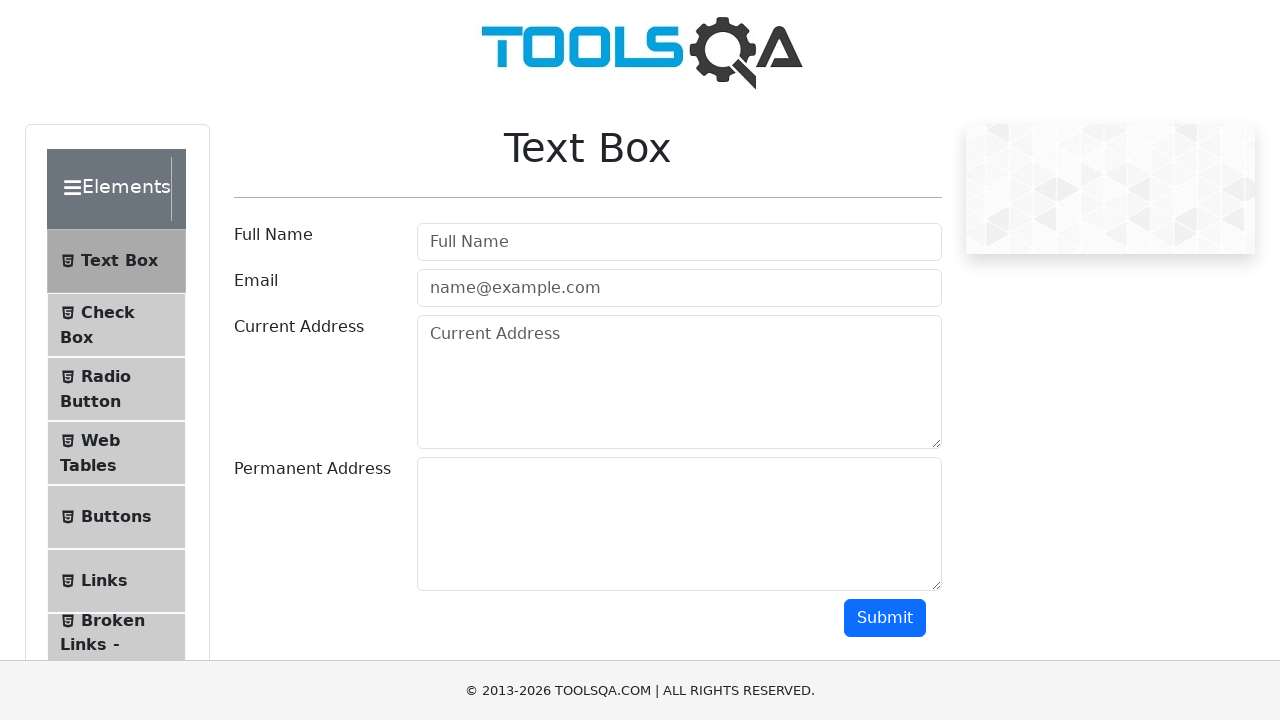

Clicked Full Name field at (679, 242) on internal:attr=[placeholder="Full Name"i]
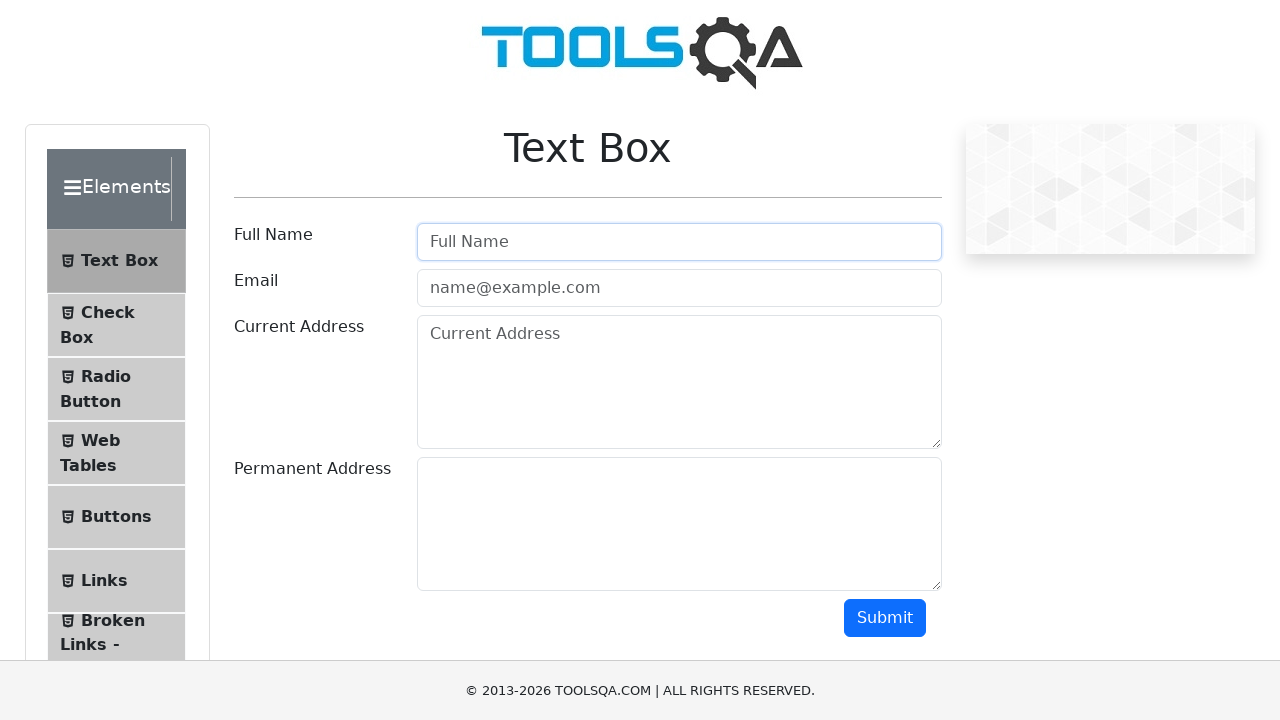

Filled Full Name field with 'Oussama' on internal:attr=[placeholder="Full Name"i]
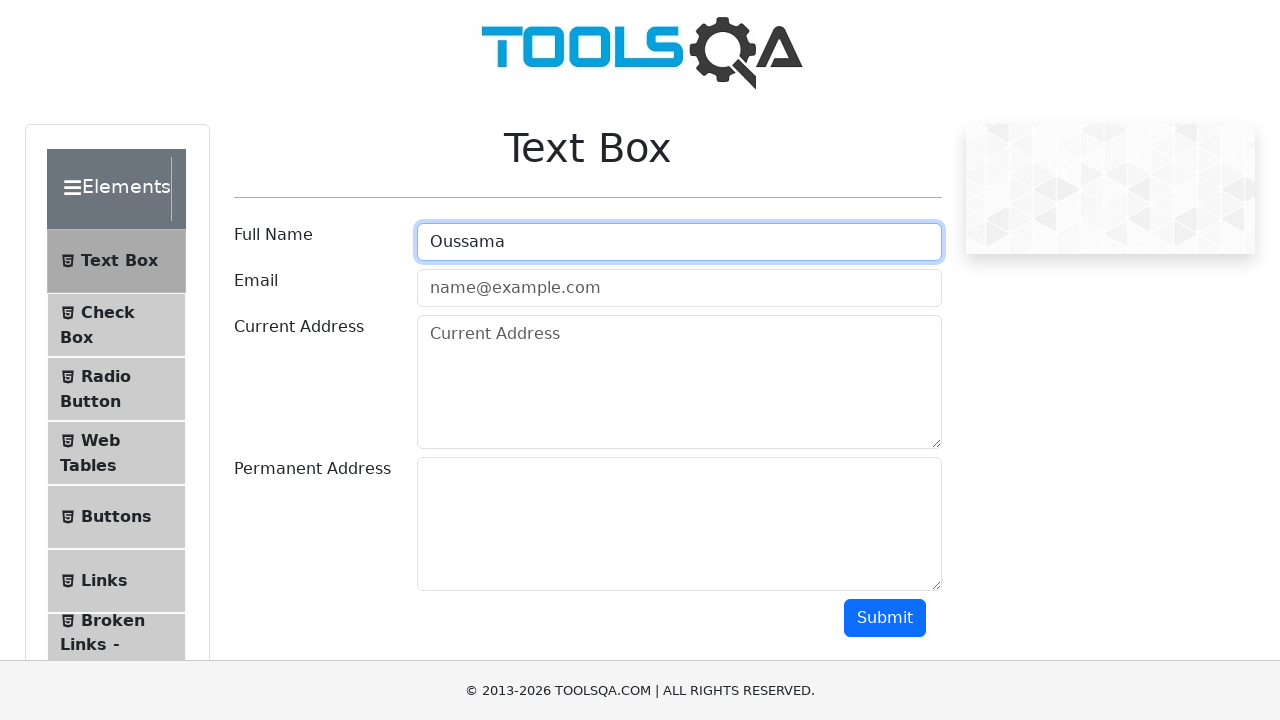

Filled Email field with 'Oussama@gmail.com' on internal:attr=[placeholder="name@example.com"i]
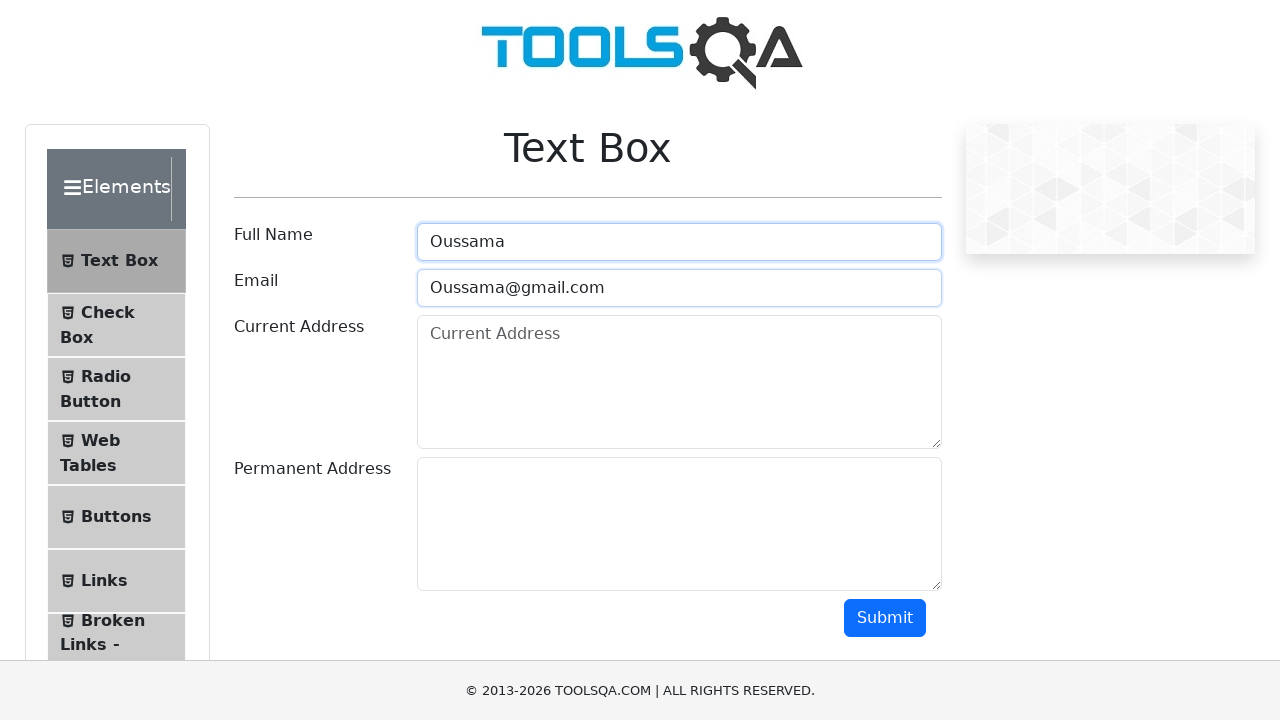

Filled Current Address field with complete address on internal:attr=[placeholder="Current Address"i]
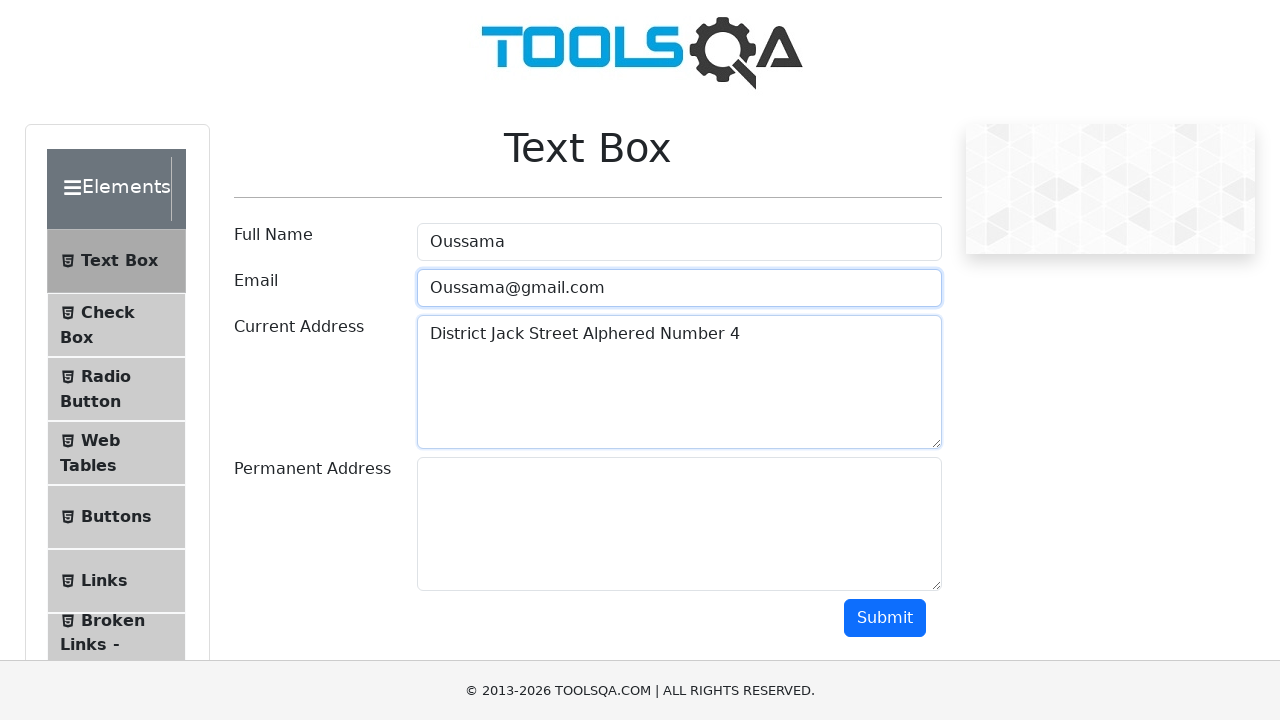

Filled Permanent Address field with complete address on #permanentAddress
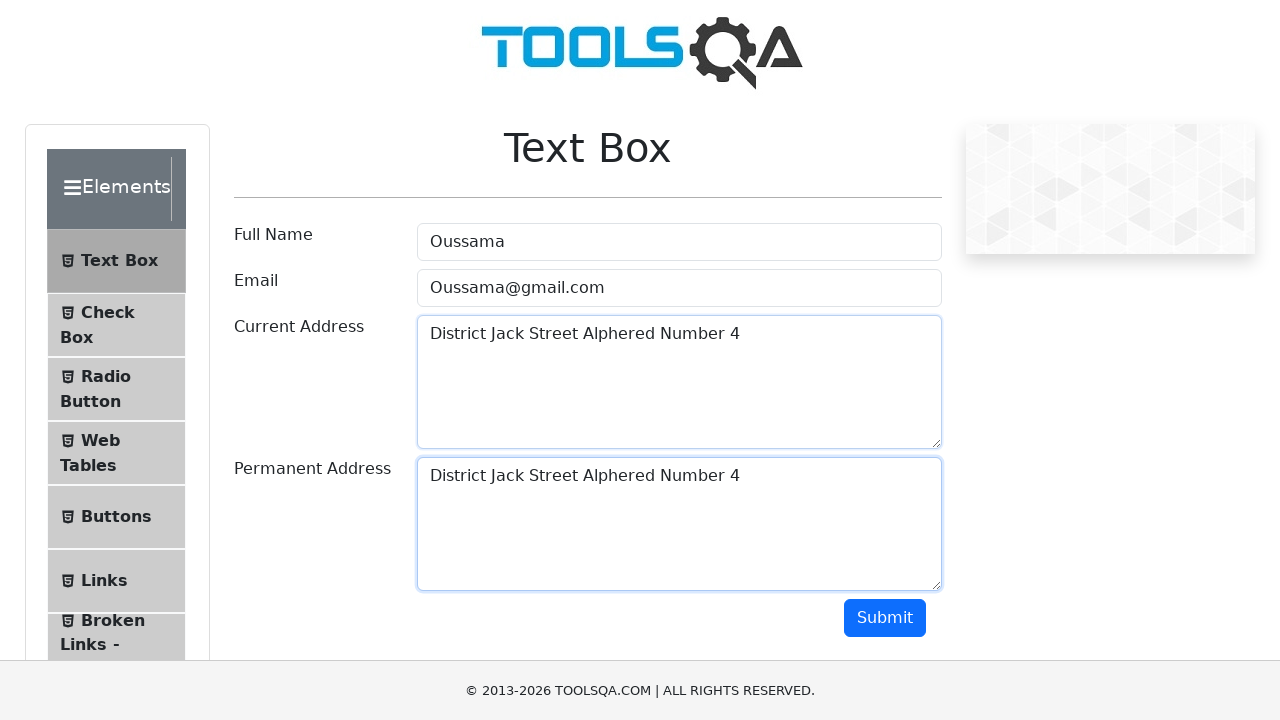

Clicked Submit button to submit the form at (885, 618) on internal:role=button[name="Submit"i]
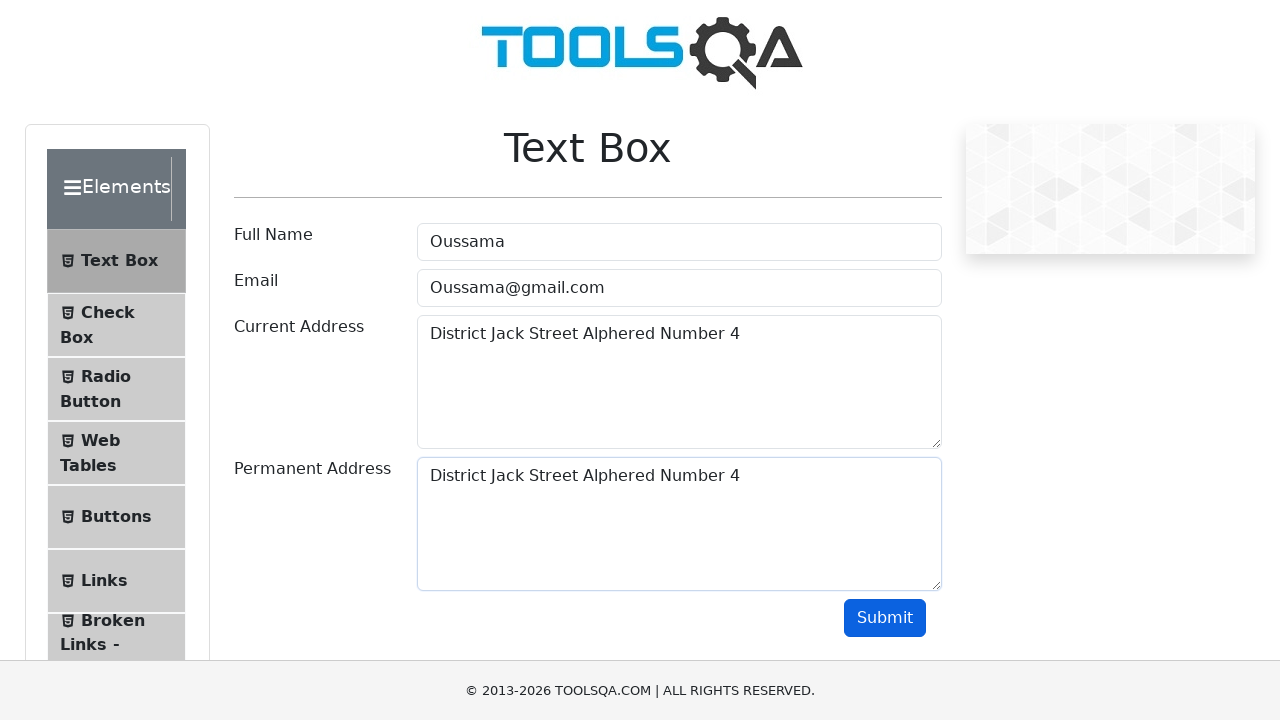

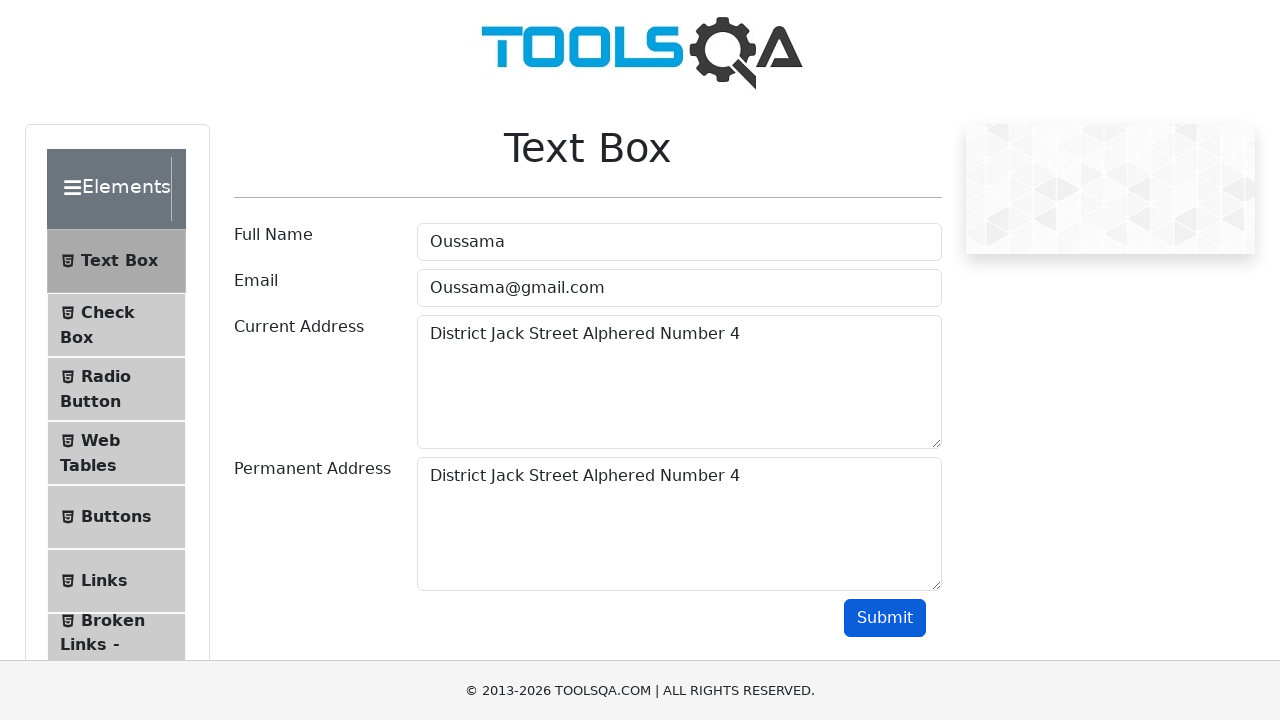